Navigates to an HTML forms tutorial page and interacts with checkboxes, counting them and verifying their state

Starting URL: http://echoecho.com/htmlforms09.htm

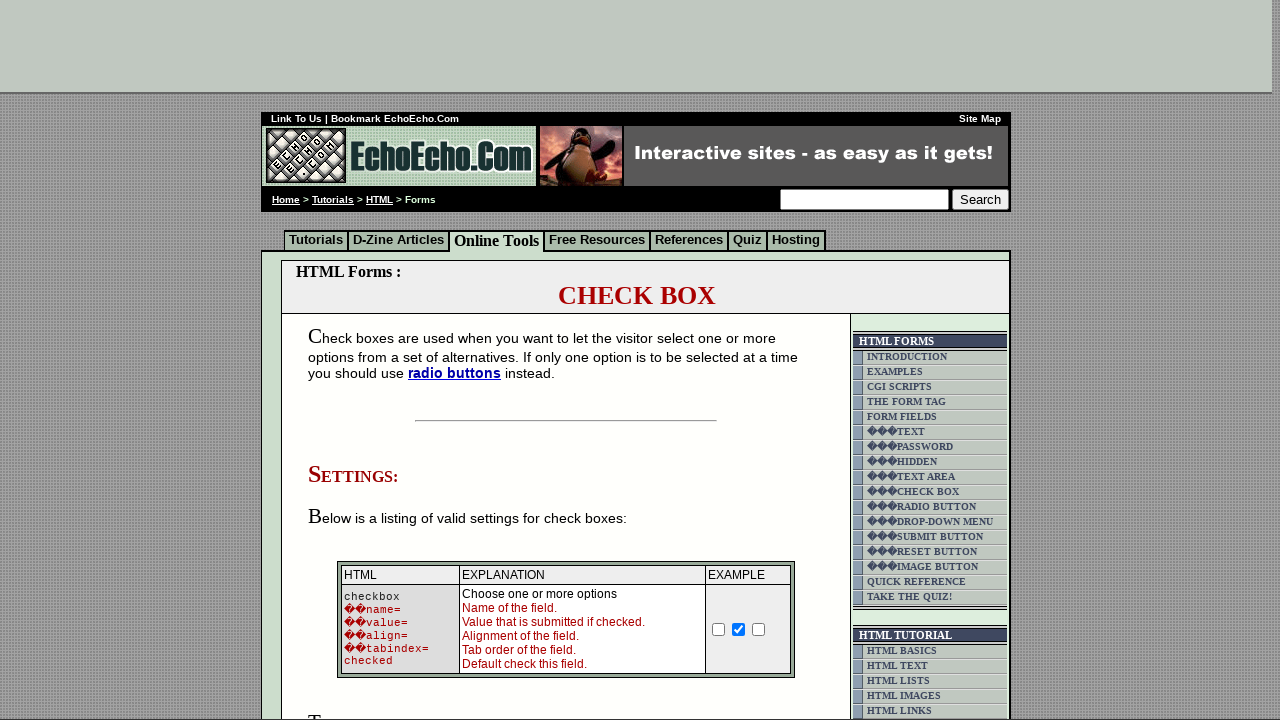

Waited for checkbox elements with name 'option1' to be present on the page
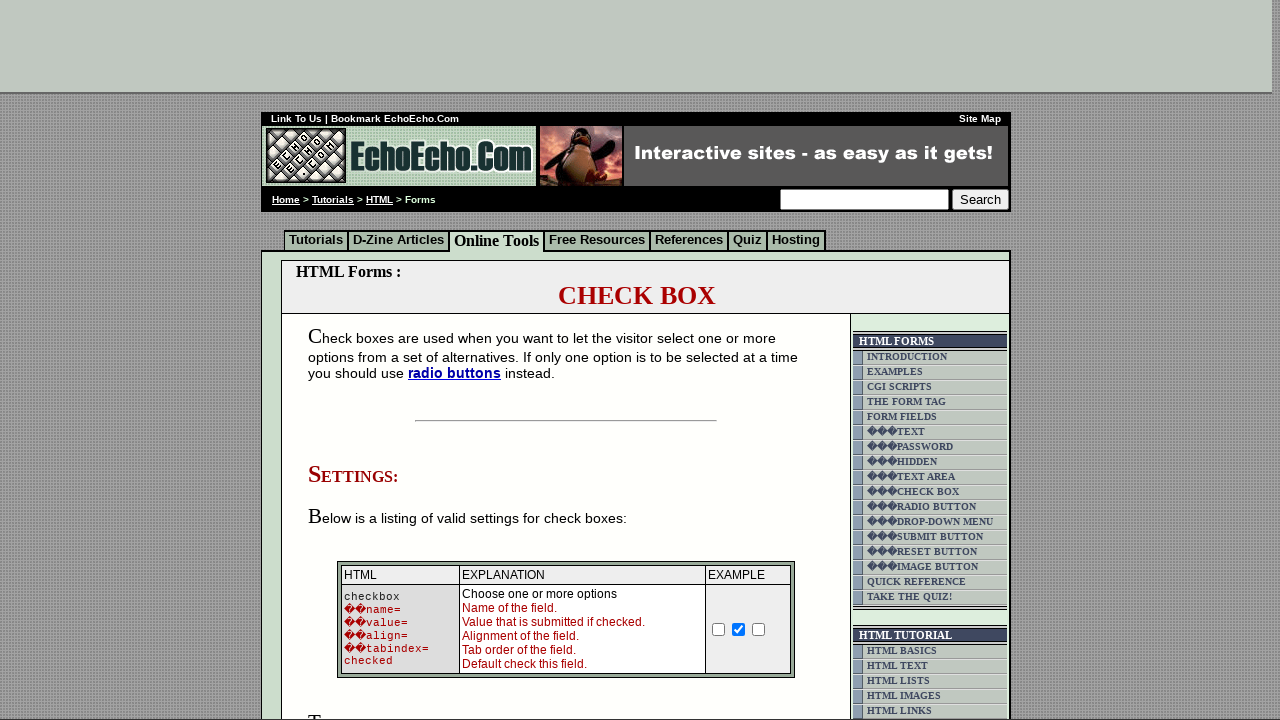

Located all checkbox elements with name 'option1'
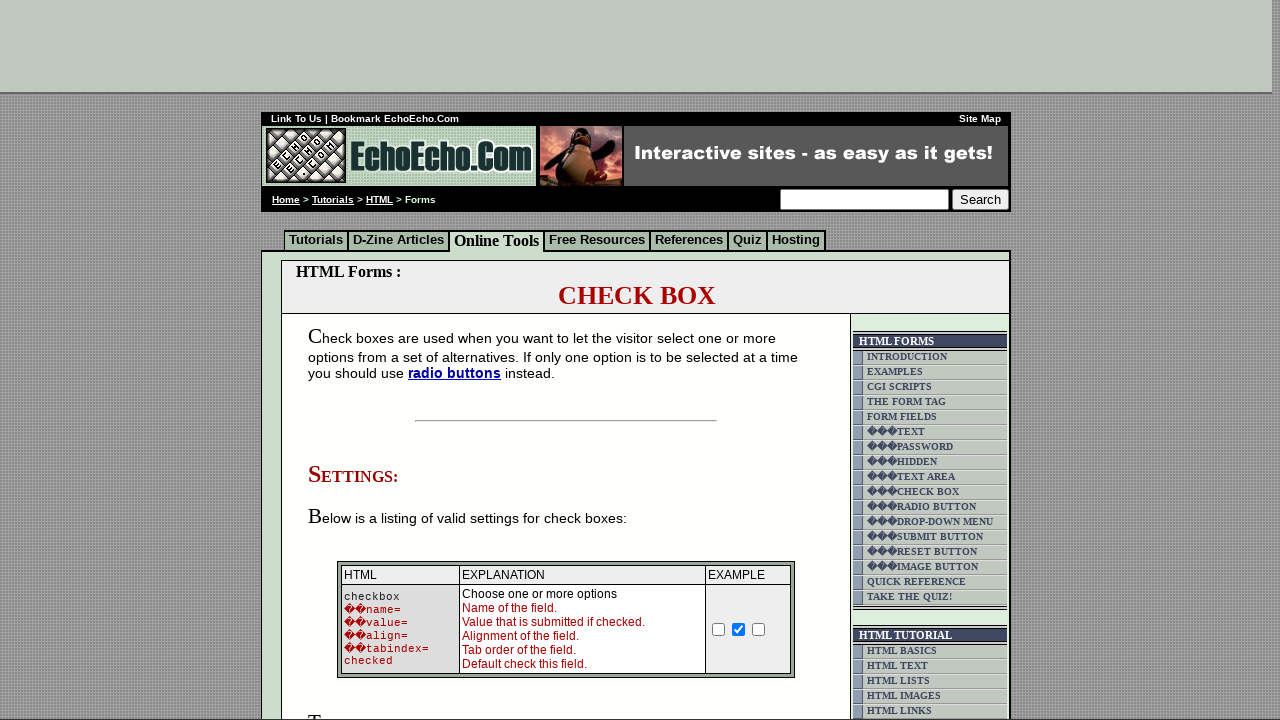

Counted 1 checkboxes on the page
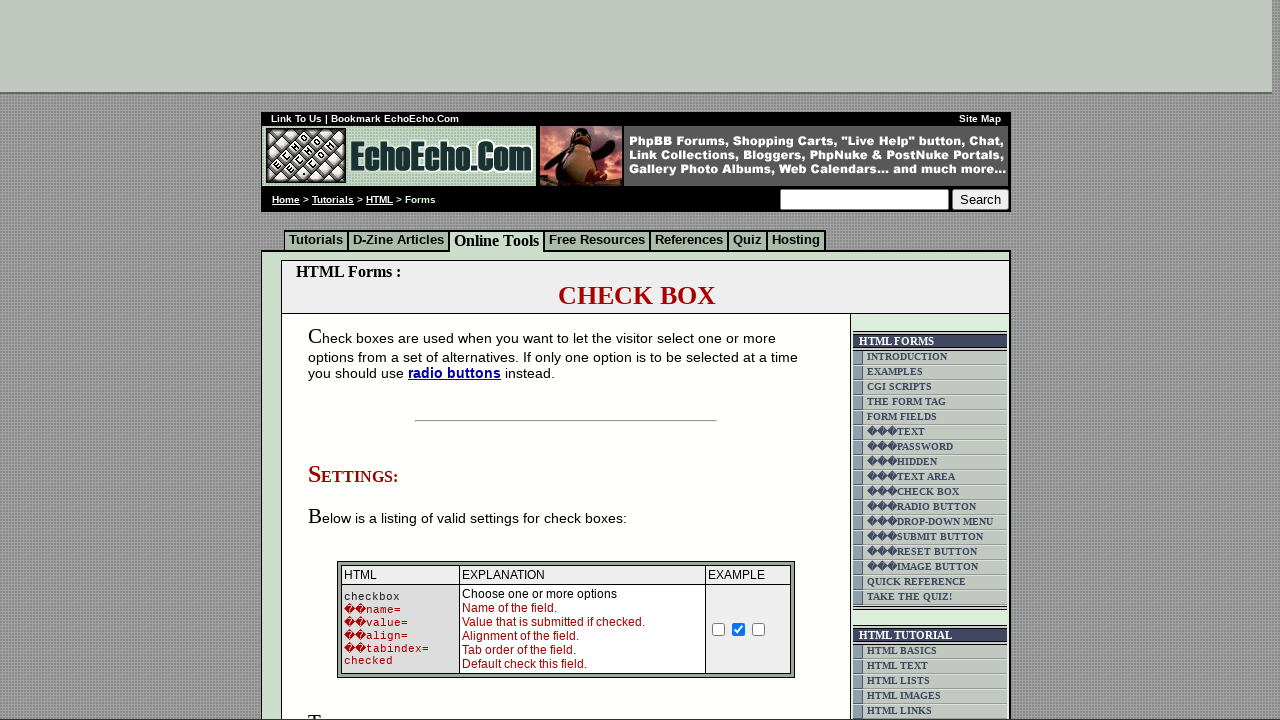

Verified checkbox 1 of 1 is visible
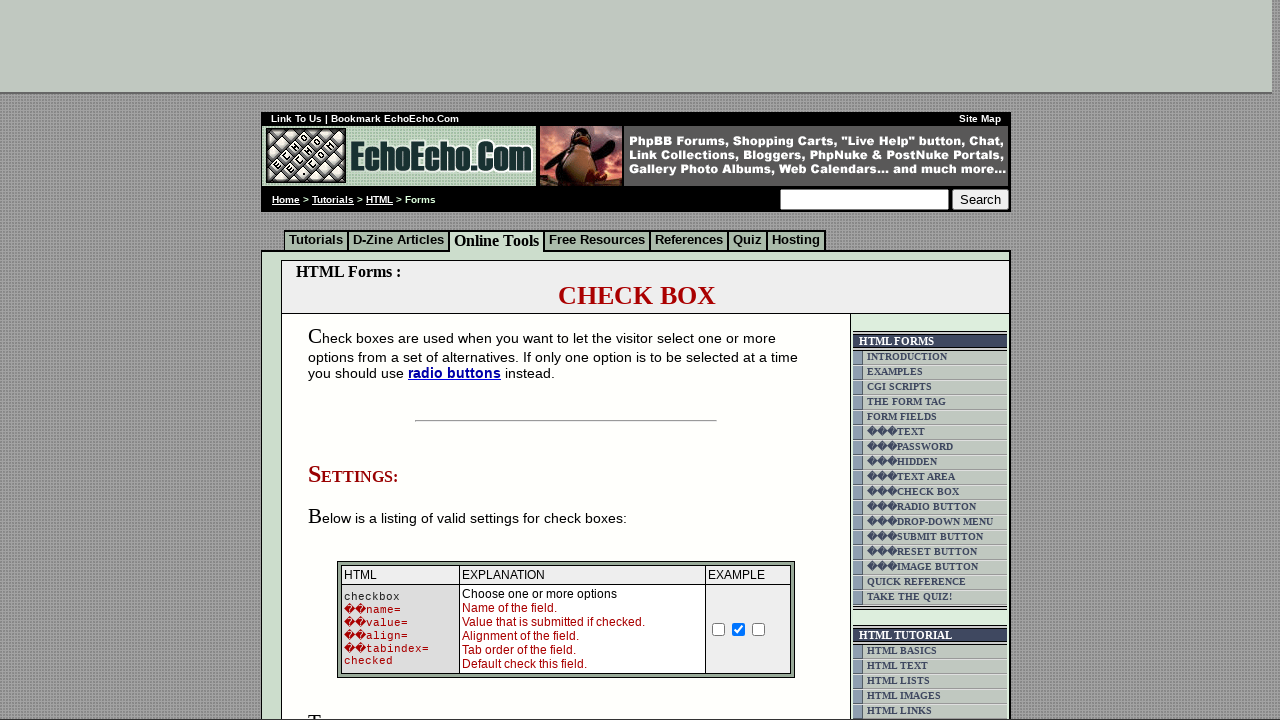

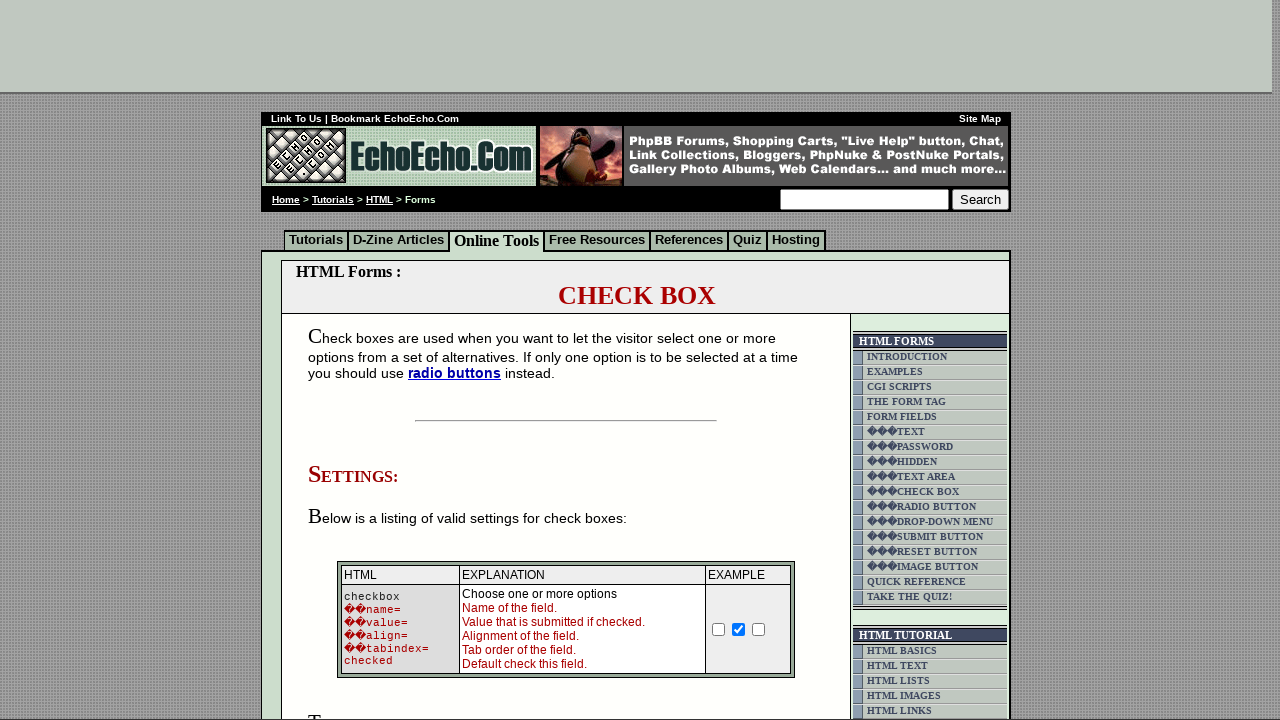